Tests dynamic loading functionality by clicking a button and waiting for content to appear using explicit wait

Starting URL: http://the-internet.herokuapp.com/dynamic_loading/2

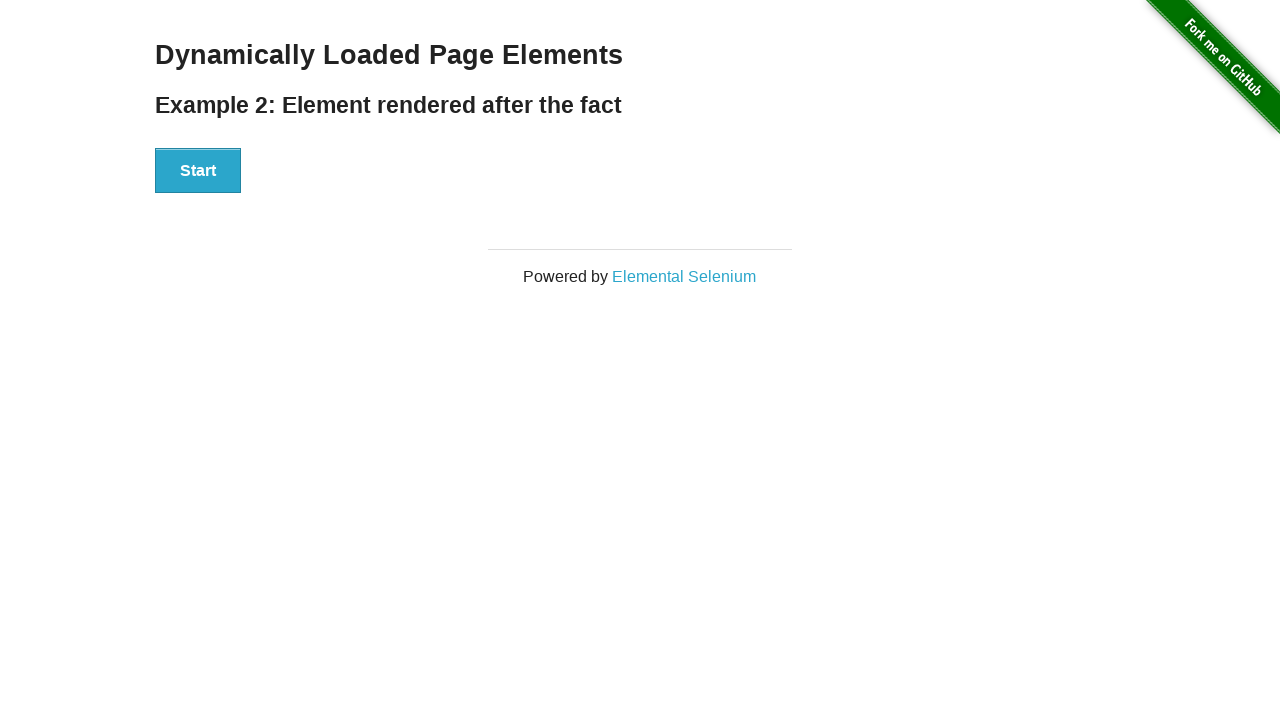

Clicked the start button to trigger dynamic loading at (198, 171) on xpath=//button
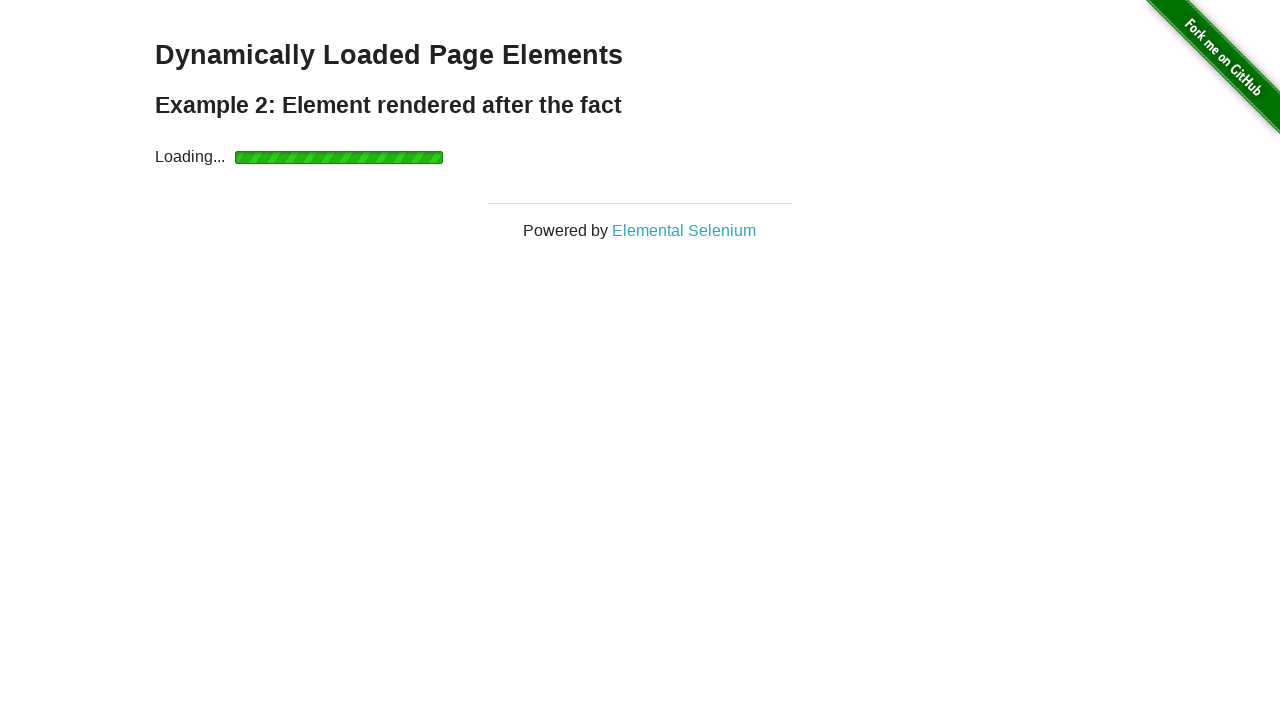

Waited for dynamically loaded content to appear
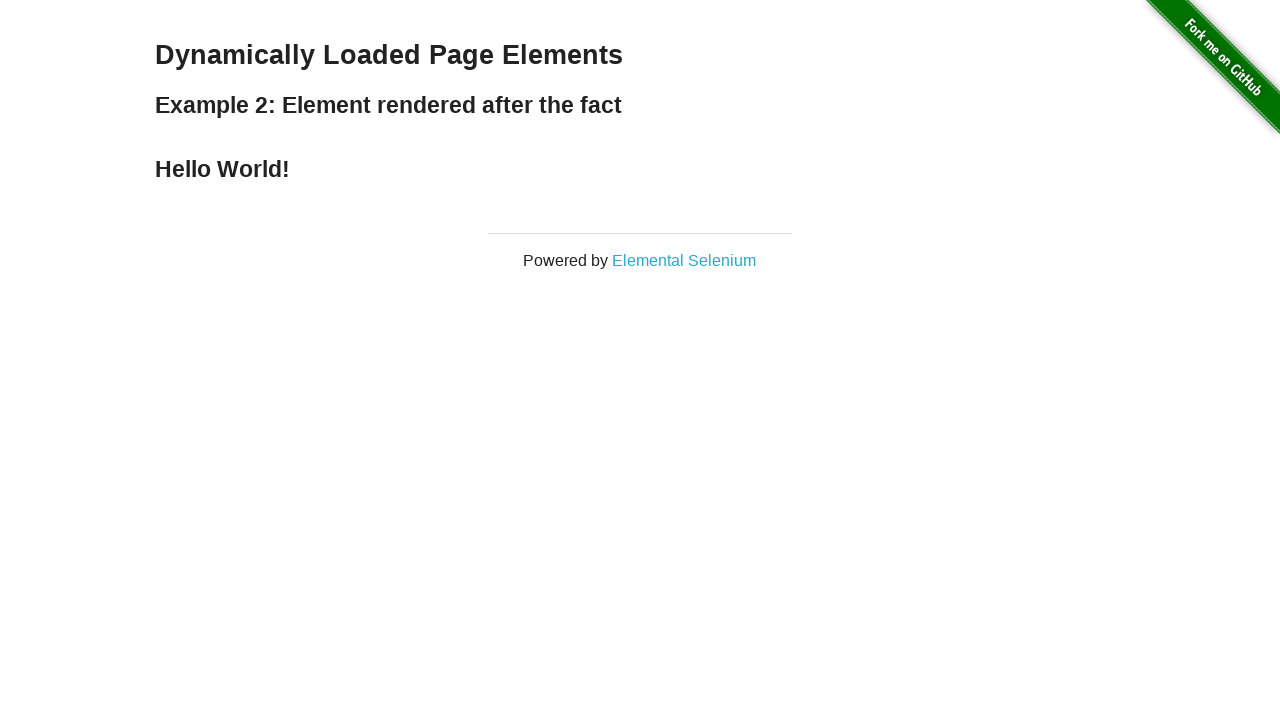

Clicked on the loaded content at (640, 169) on xpath=//div[@id='finish']
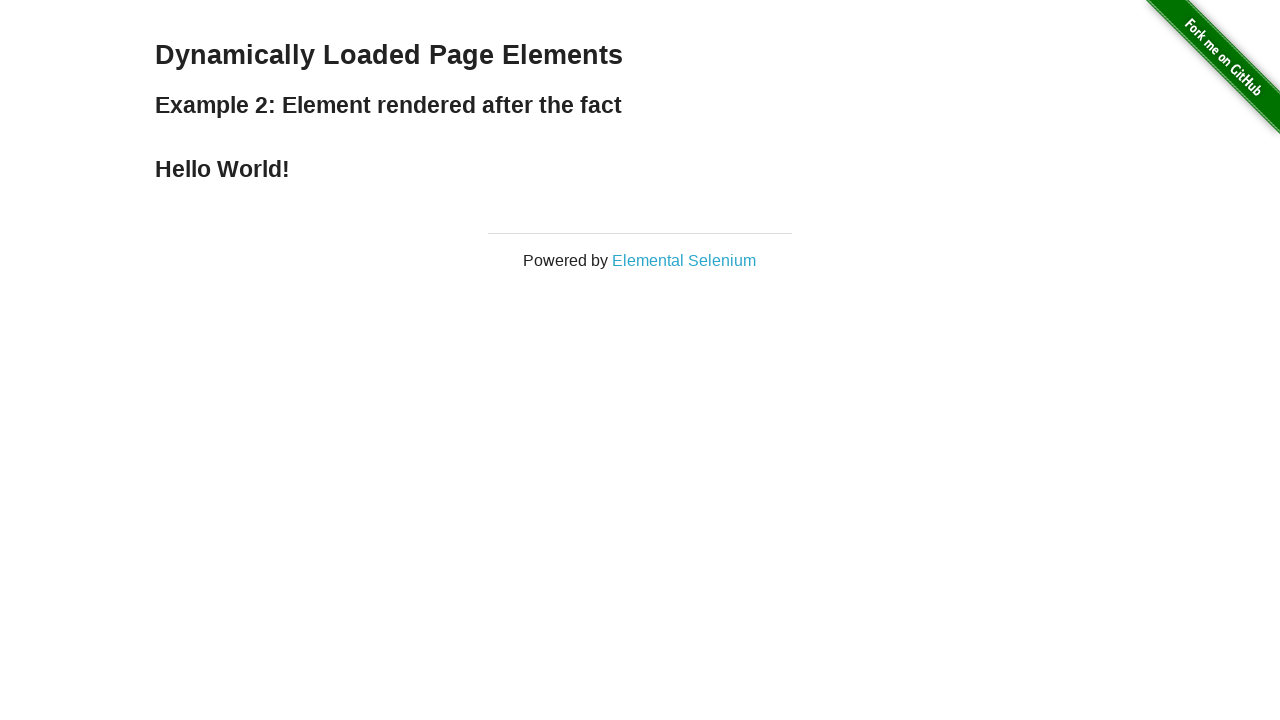

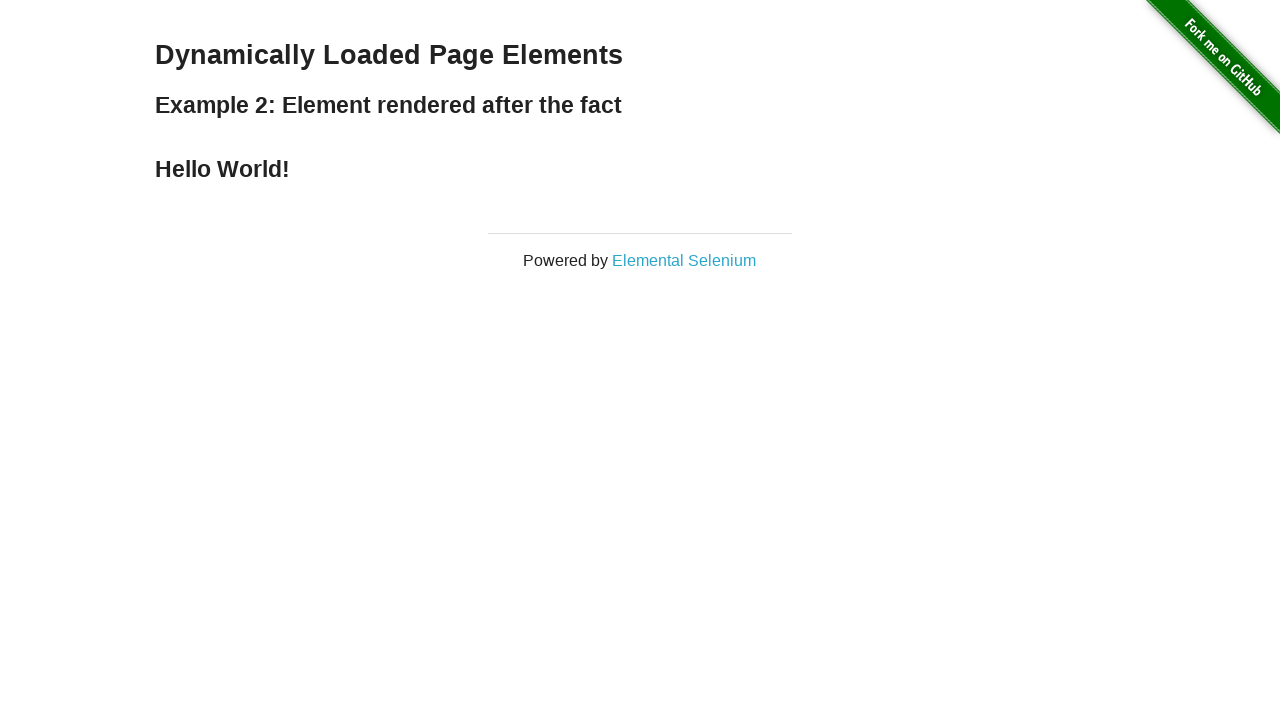